Tests Bootstrap form validation by filling out multiple form fields including first name, last name, username, city, and zip code

Starting URL: https://getbootstrap.com/docs/5.2/forms/validation/

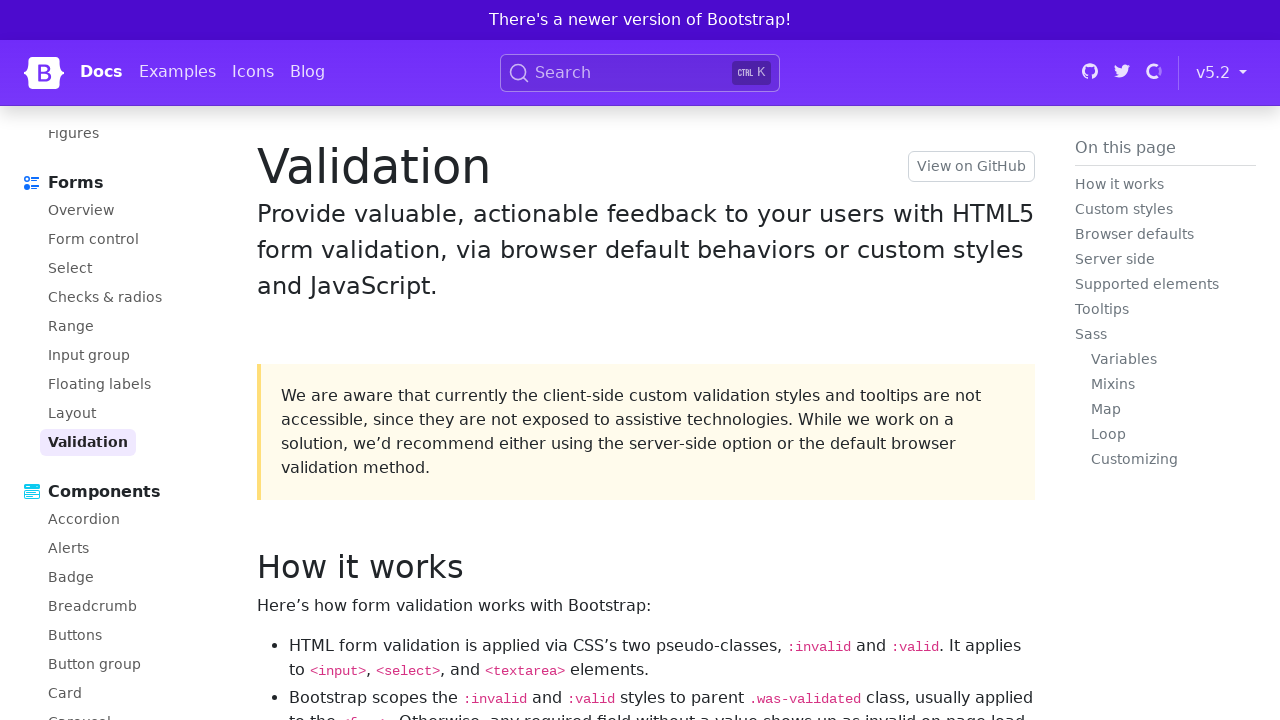

Cleared first name field on #validationCustom01
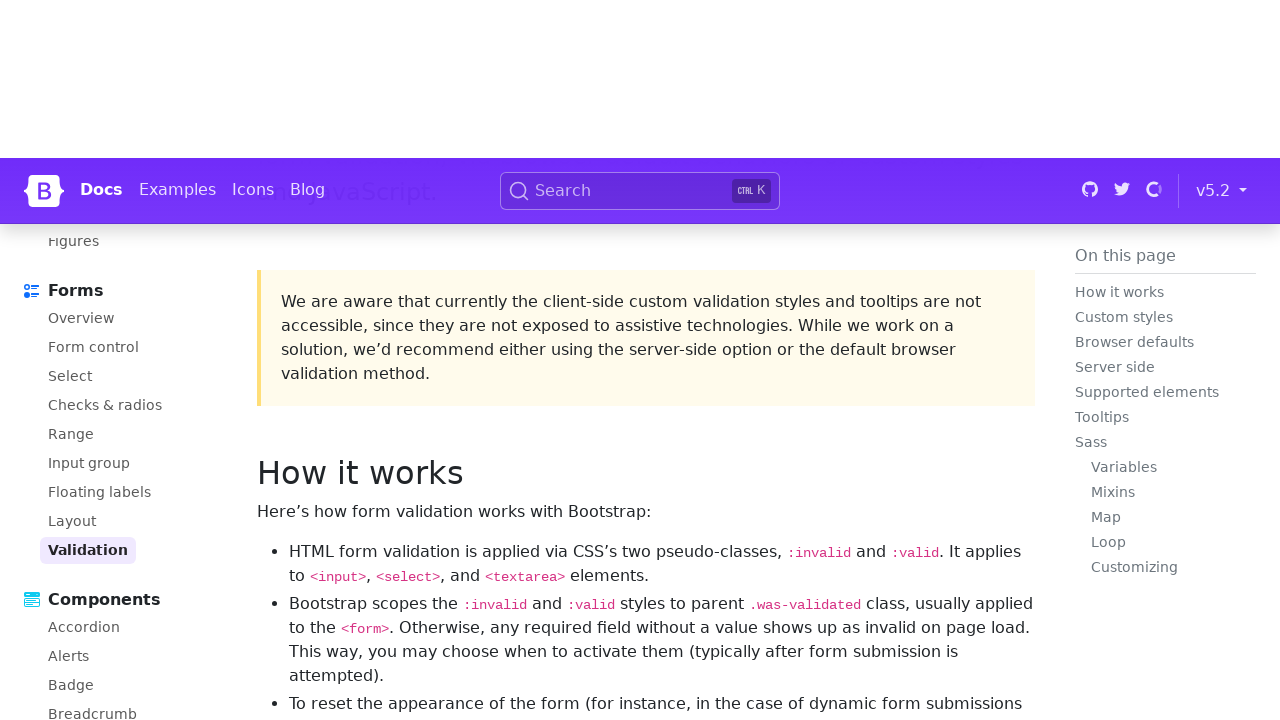

Filled first name field with 'Brandon' on #validationCustom01
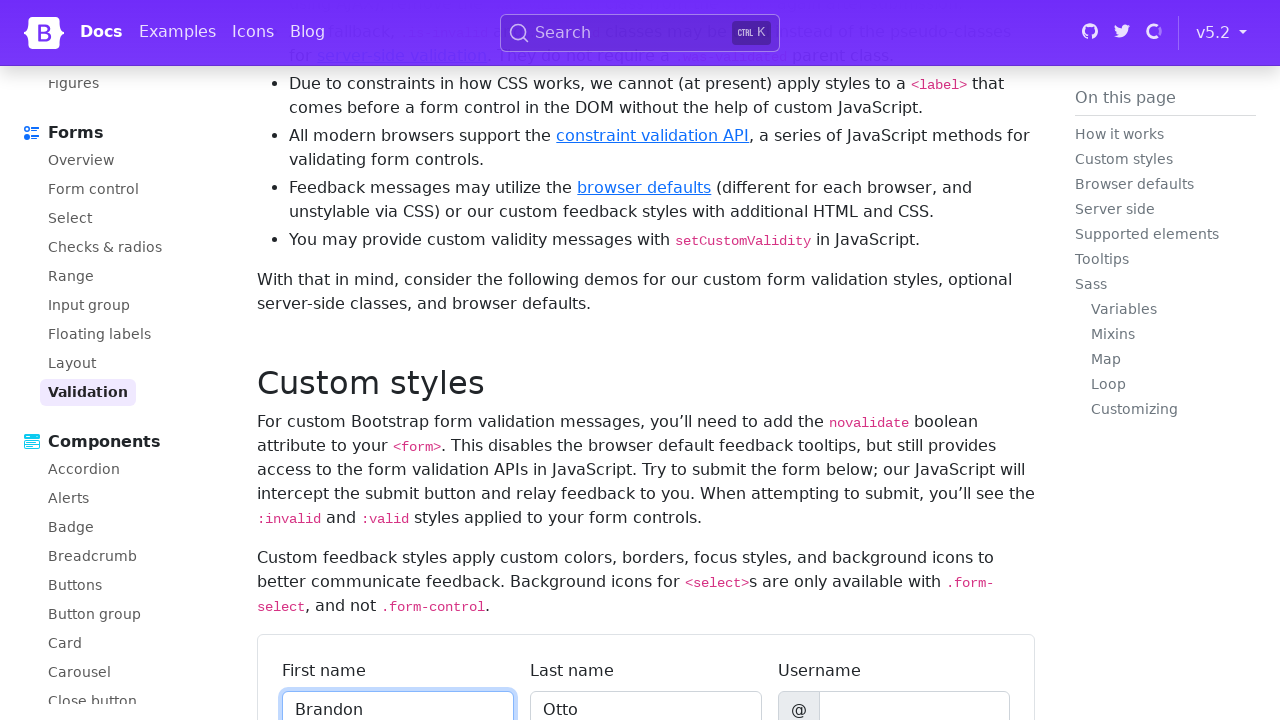

Cleared last name field on #validationCustom02
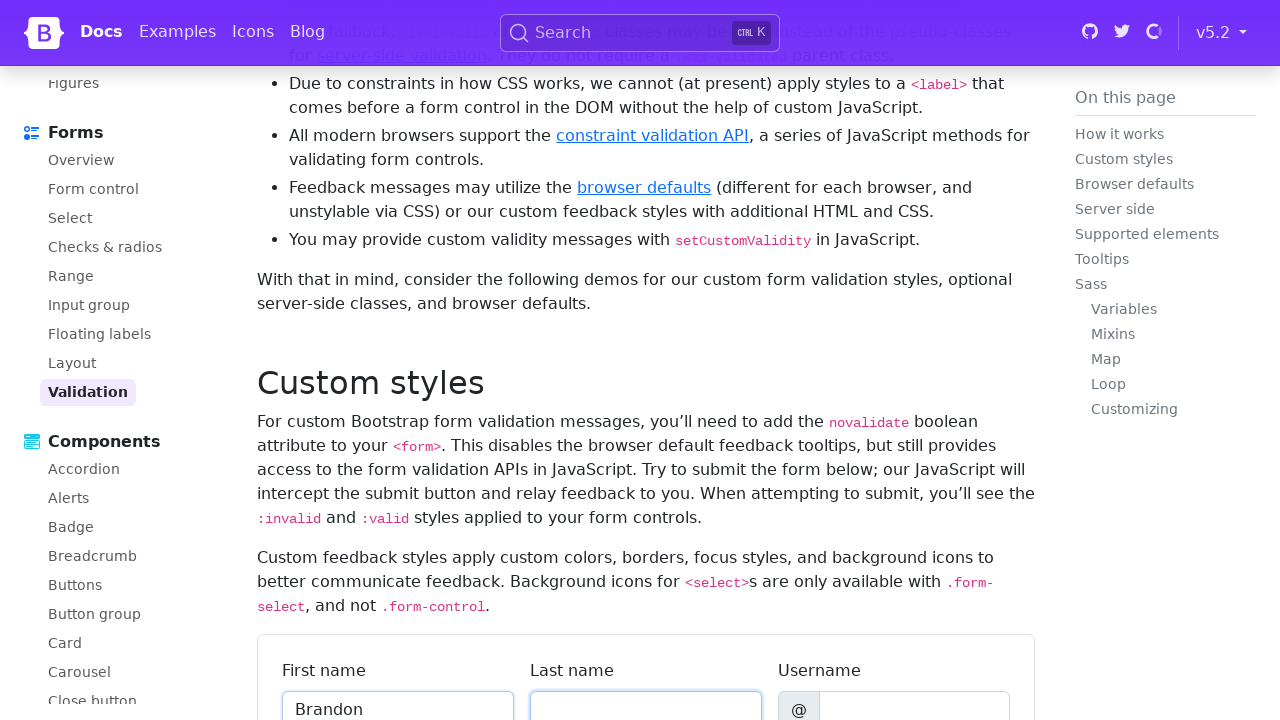

Filled last name field with 'kwamou' on #validationCustom02
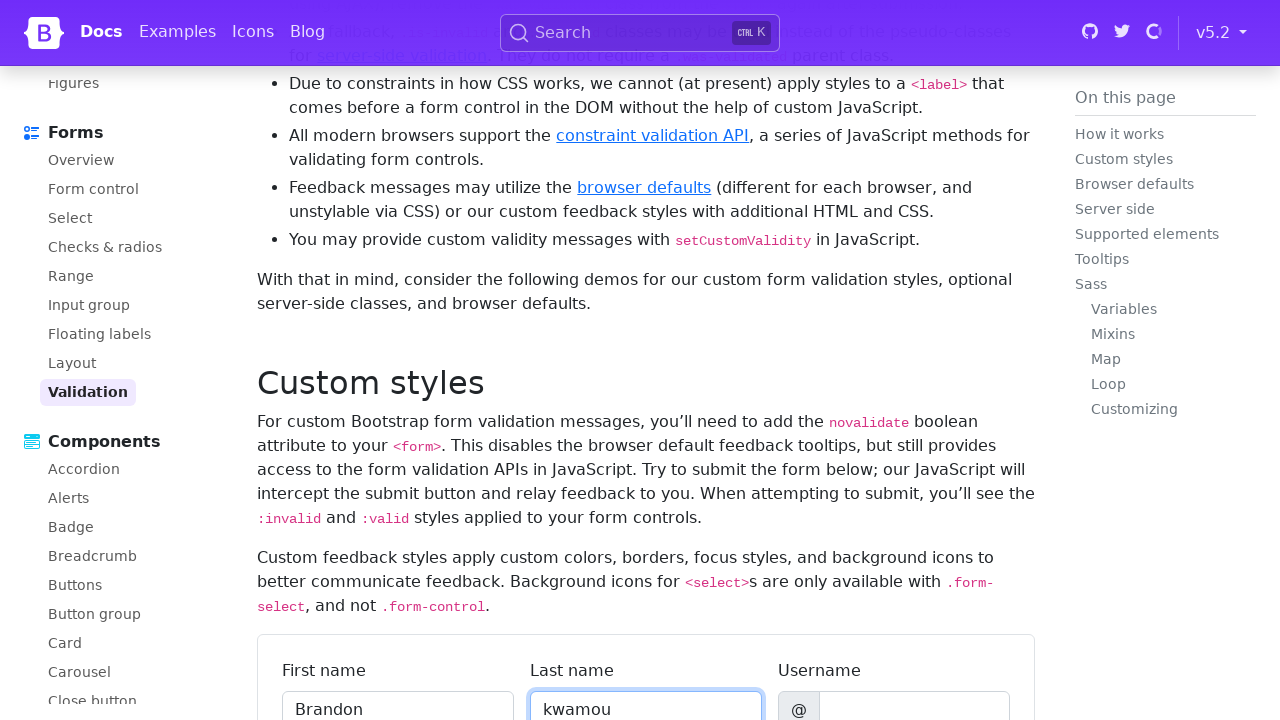

Cleared username field on #validationCustomUsername
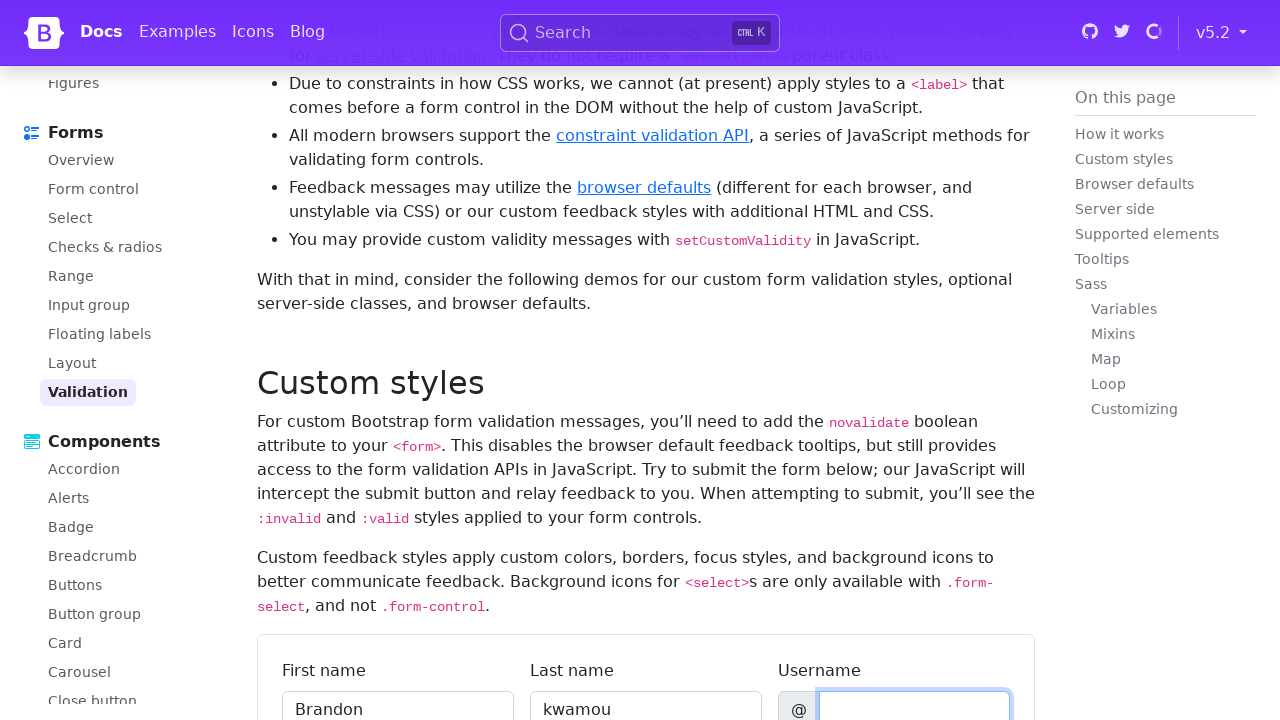

Filled username field with 'bradKTC' on #validationCustomUsername
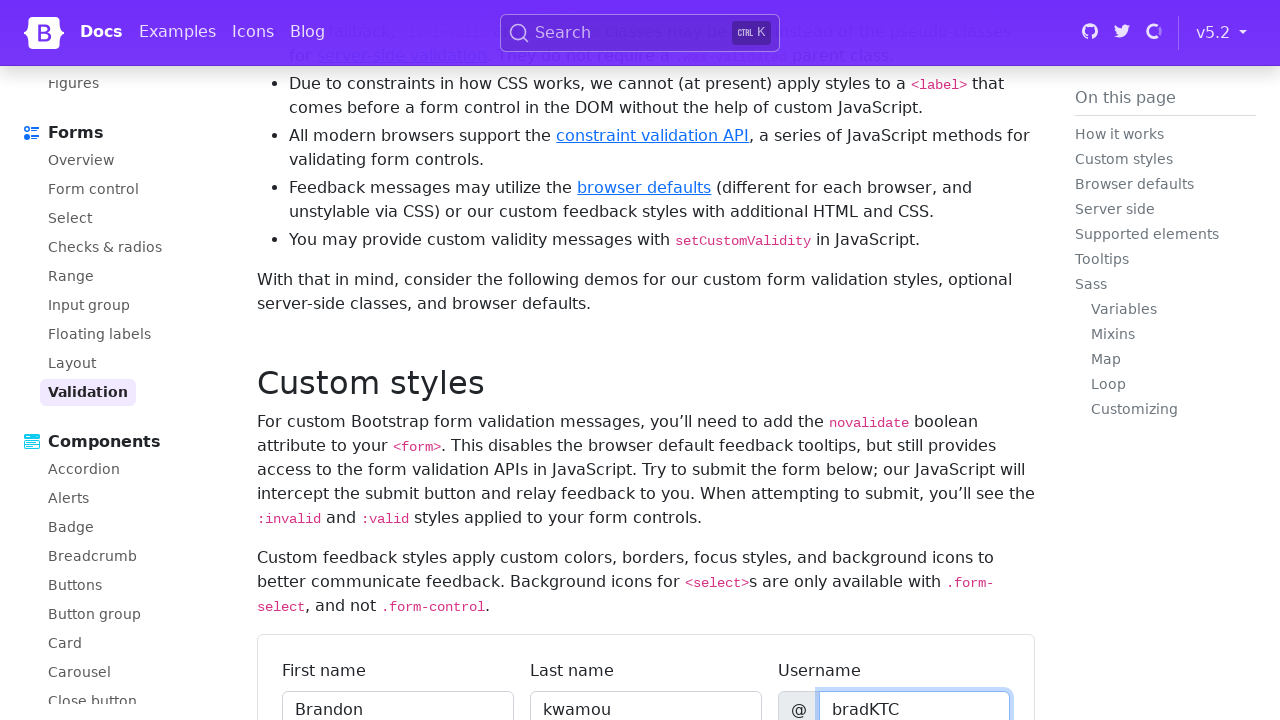

Cleared city field on #validationCustom03
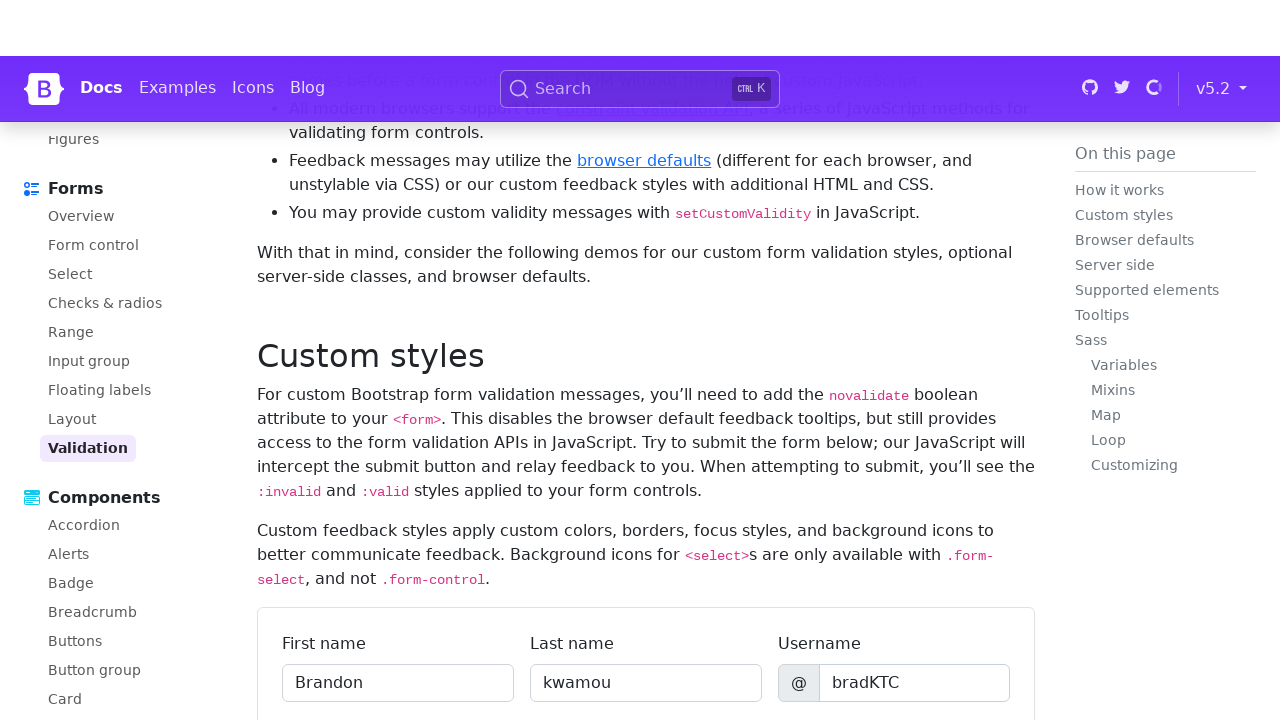

Filled city field with 'New zealand' on #validationCustom03
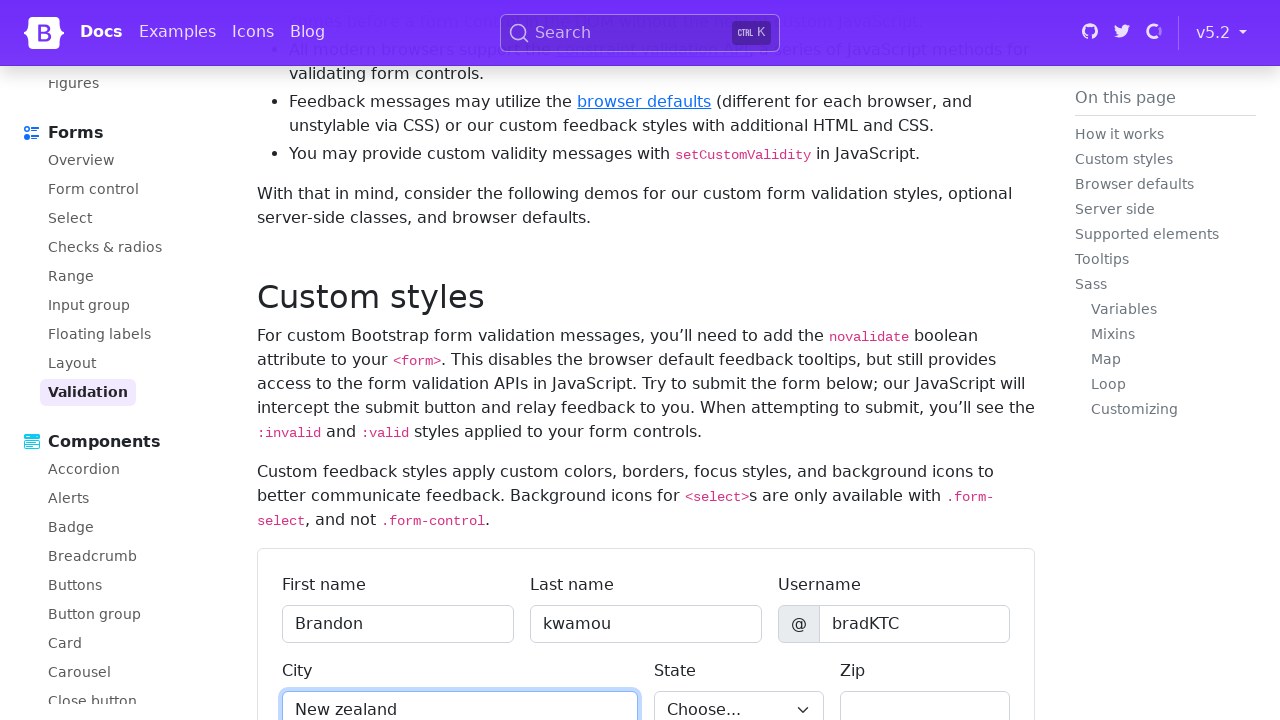

Cleared zip code field on #validationCustom05
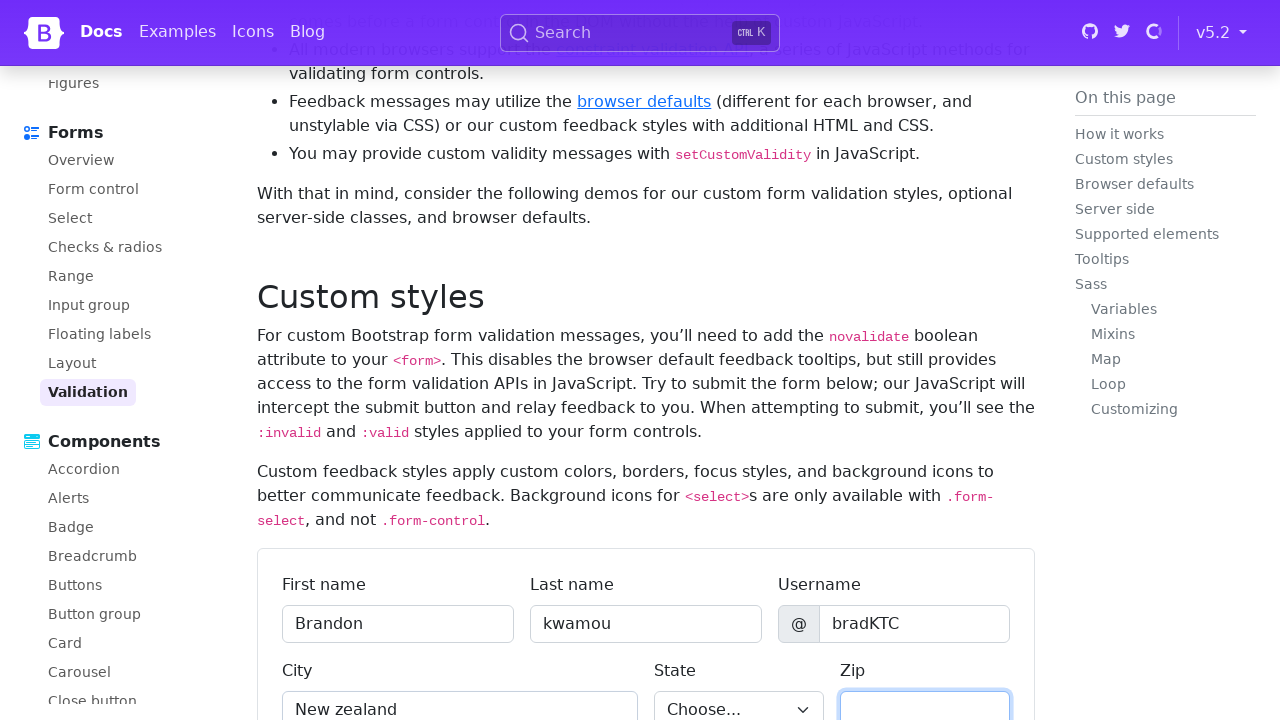

Filled zip code field with '75000' on #validationCustom05
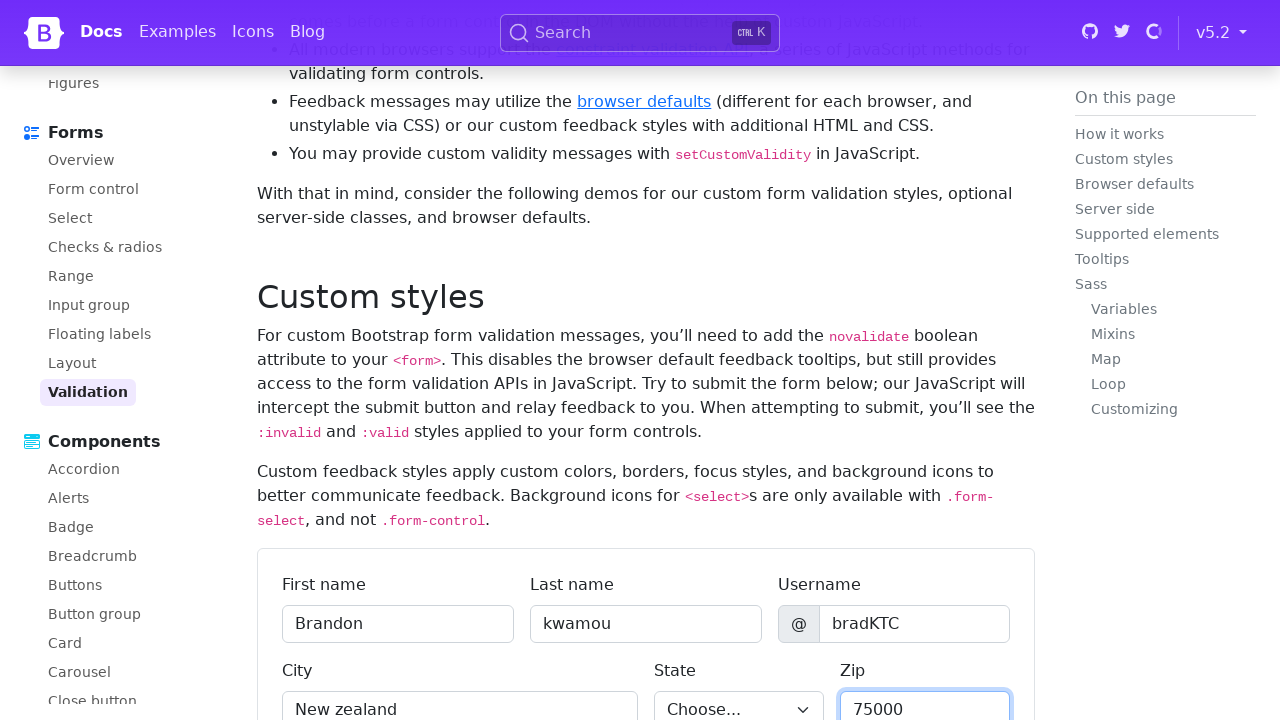

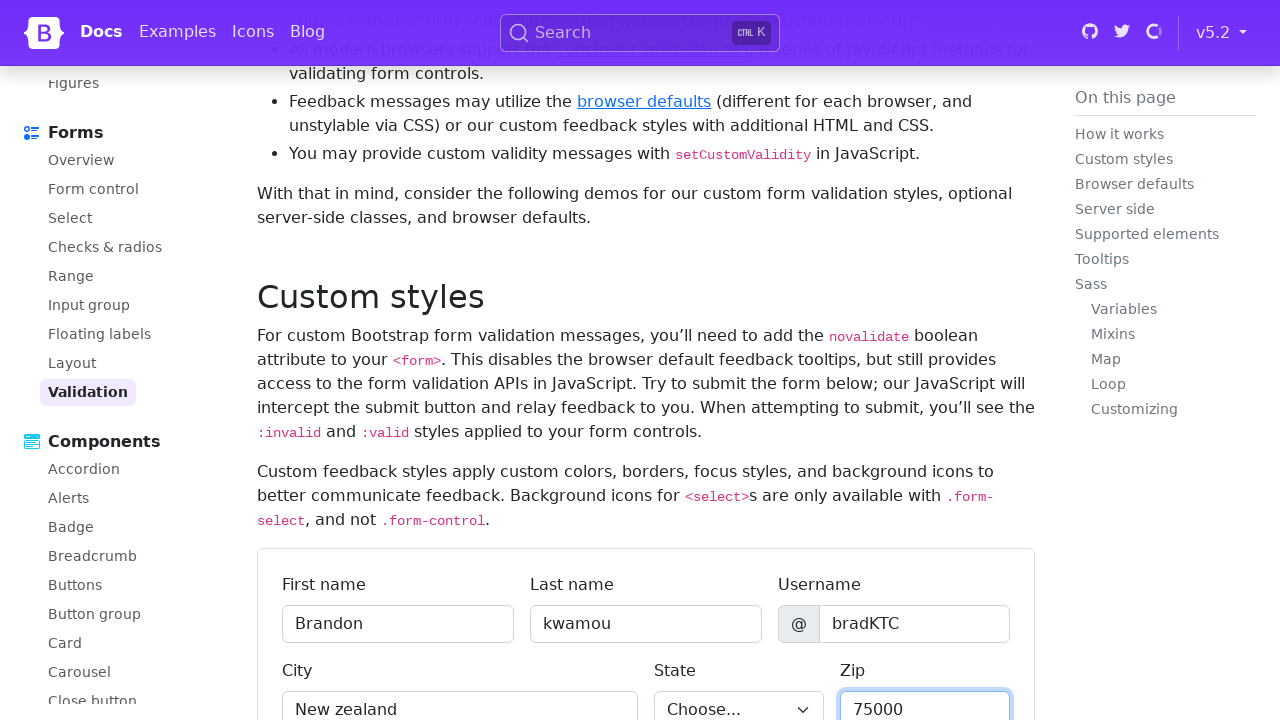